Tests opening a link in a new window by performing a Shift+Click action on a navigation menu item on the jQuery UI website.

Starting URL: https://jqueryui.com/droppable/

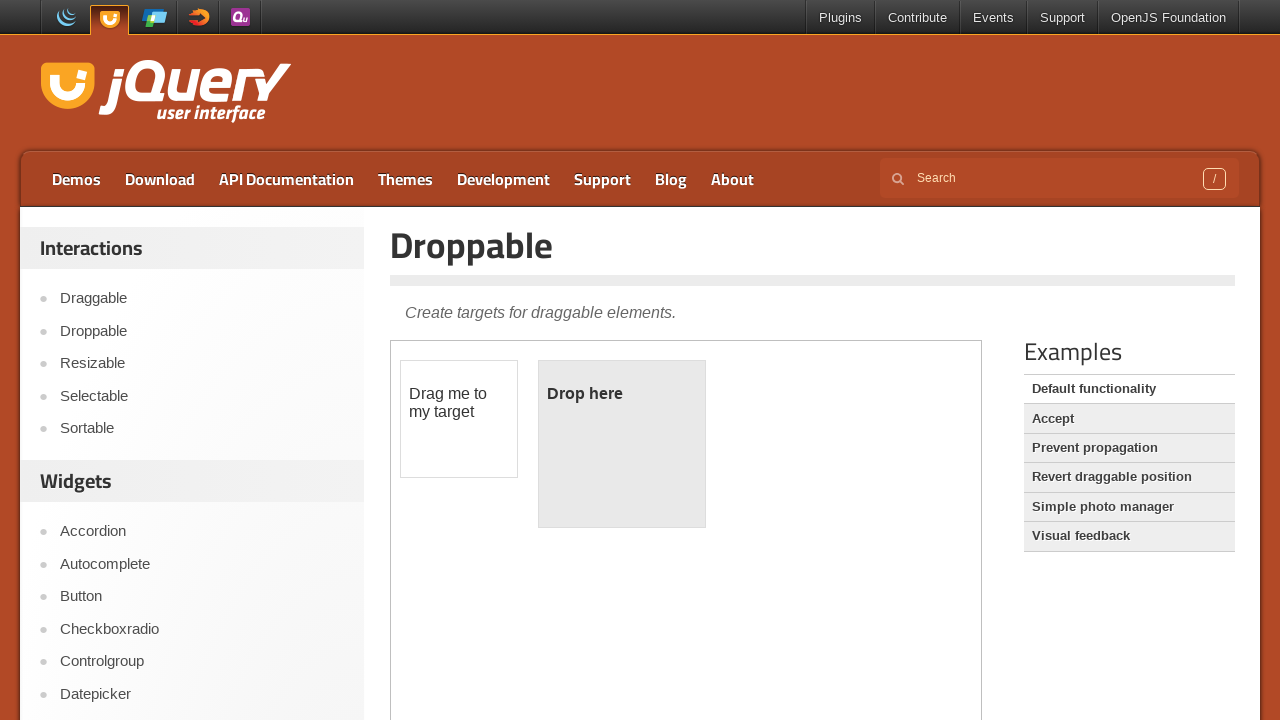

Performed Shift+Click on third navigation menu item to open link in new window at (286, 179) on //ul[@id='menu-top']/li[3]/a
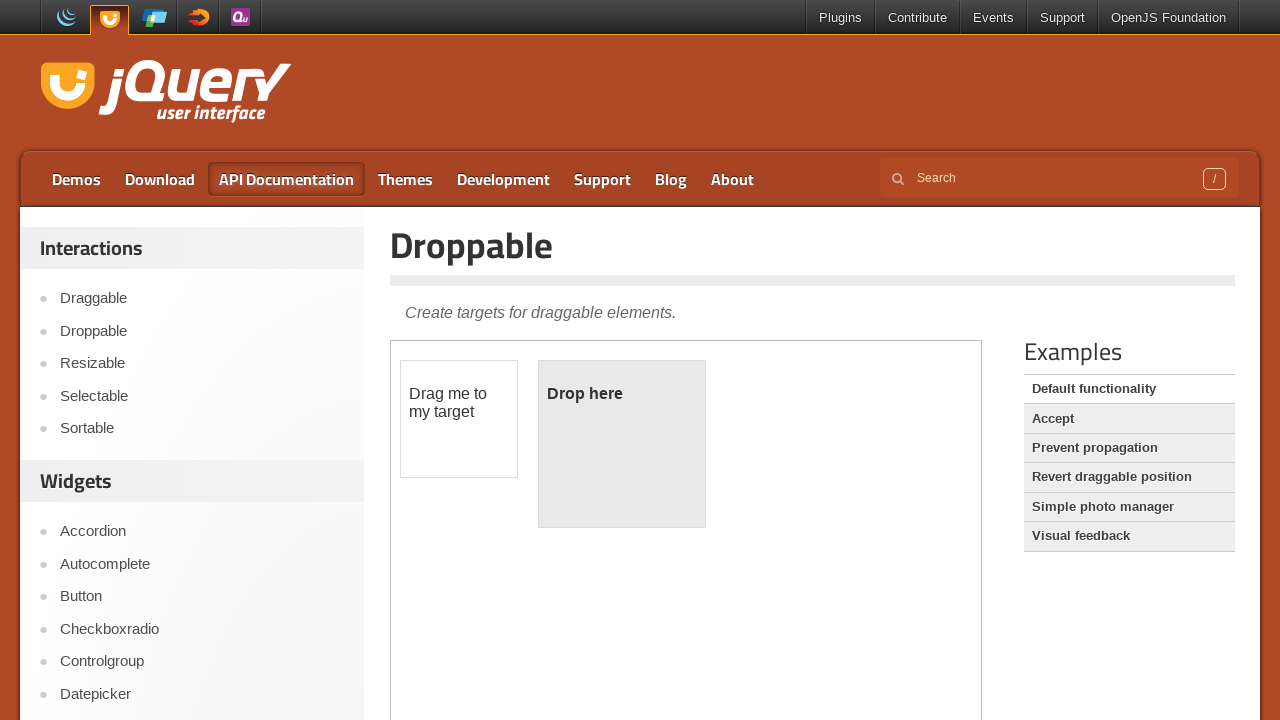

Waited for new window/tab to open
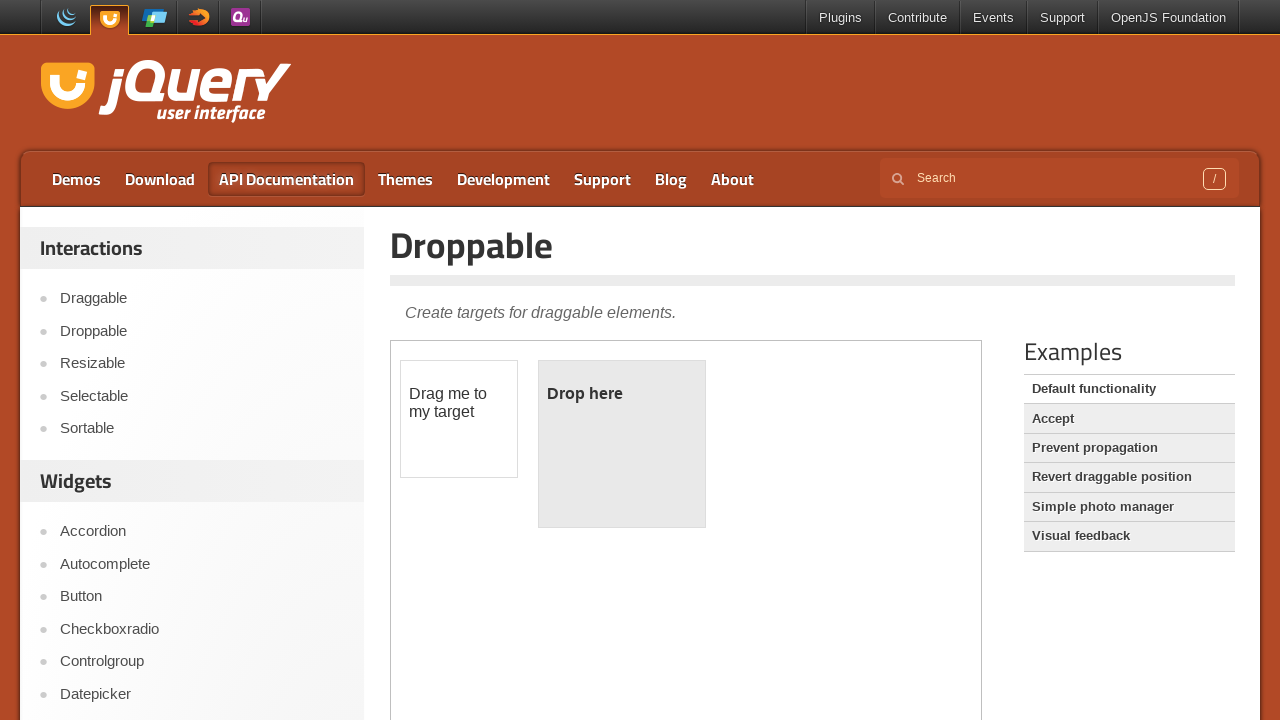

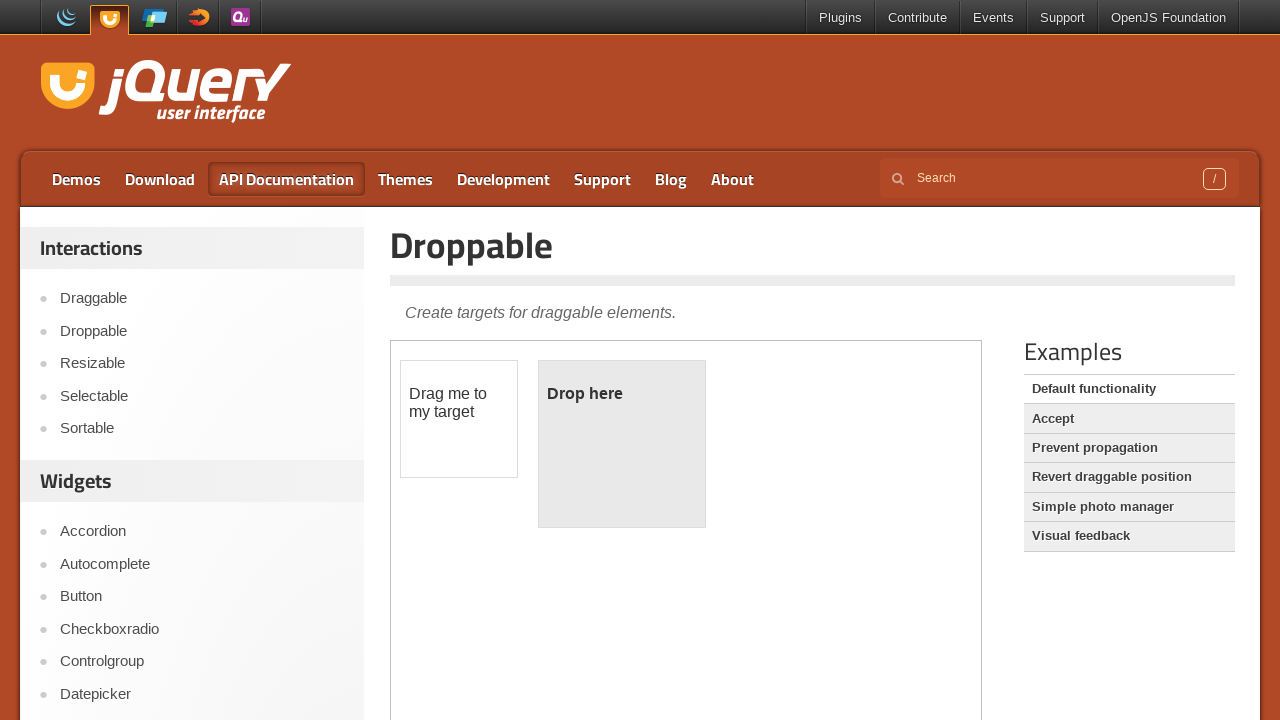